Tests nested iframe handling by switching to an outer frame, then switching to a nested iframe inside it, and clicking a button within the nested frame.

Starting URL: https://www.leafground.com/frame.xhtml

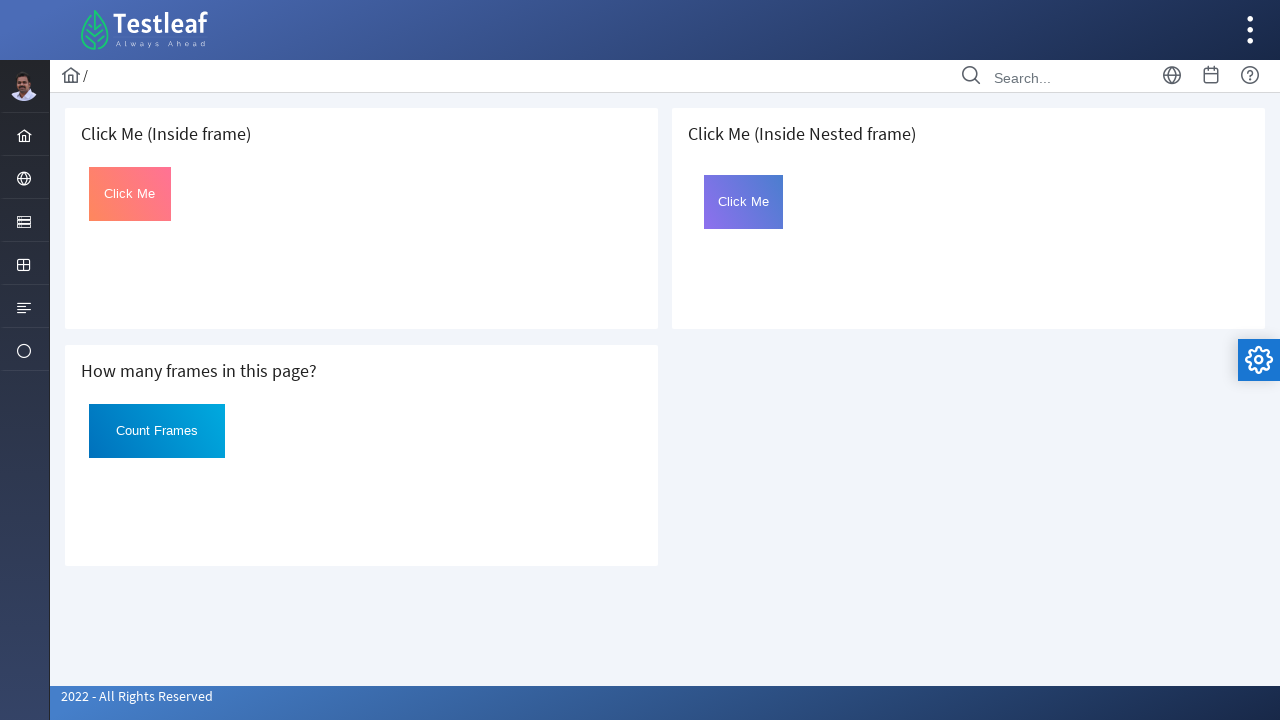

Located the third iframe on the page (index 2)
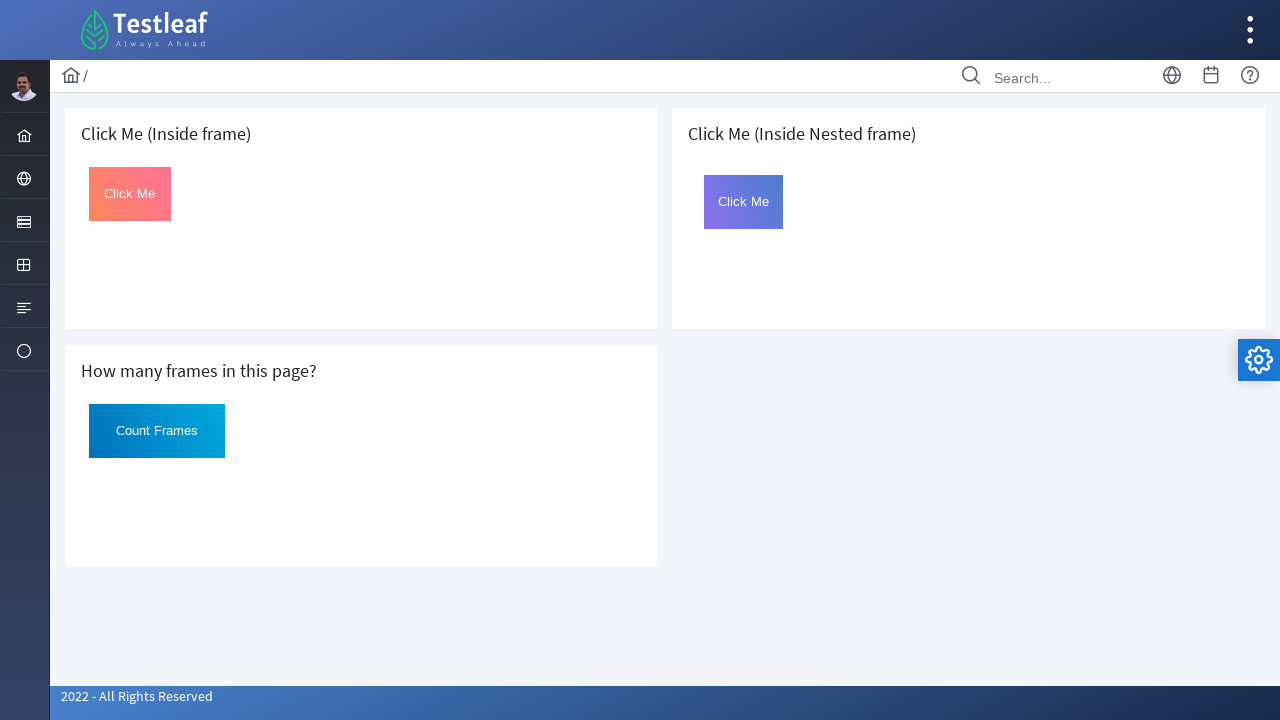

Located the nested iframe with id 'frame2' inside the outer frame
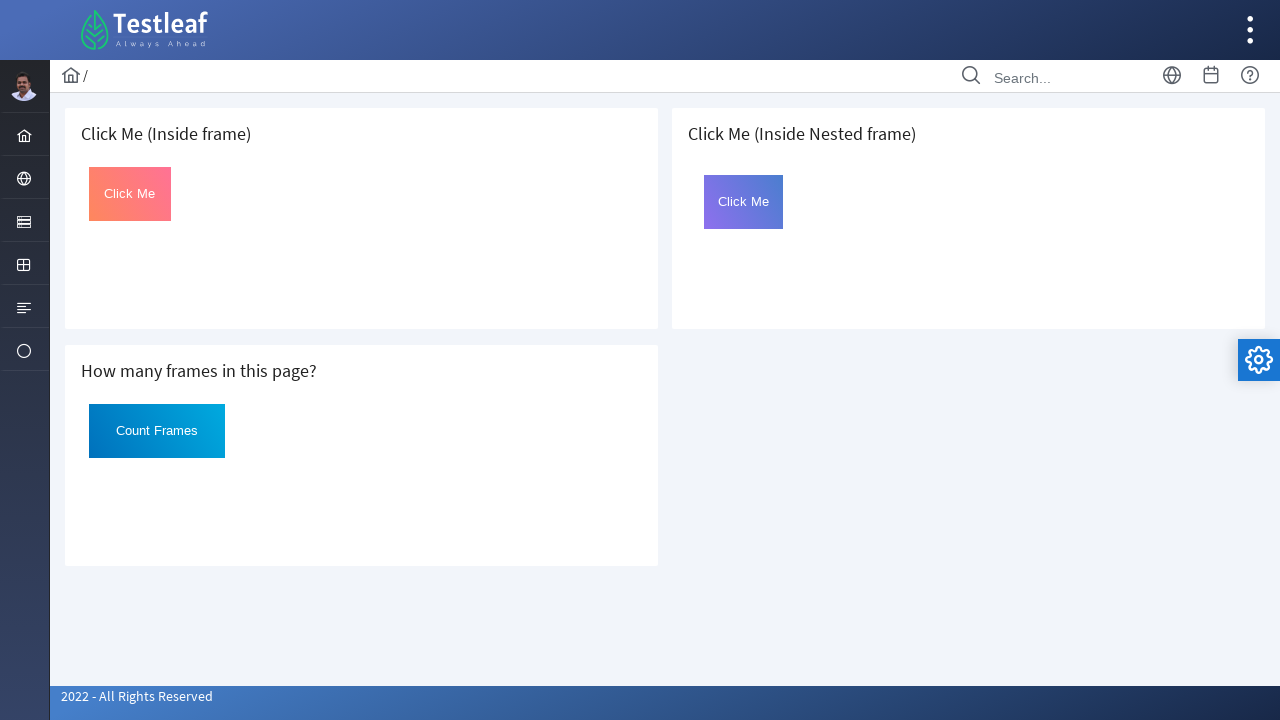

Clicked the button with id 'Click' inside the nested frame at (744, 202) on iframe >> nth=2 >> internal:control=enter-frame >> iframe#frame2 >> internal:con
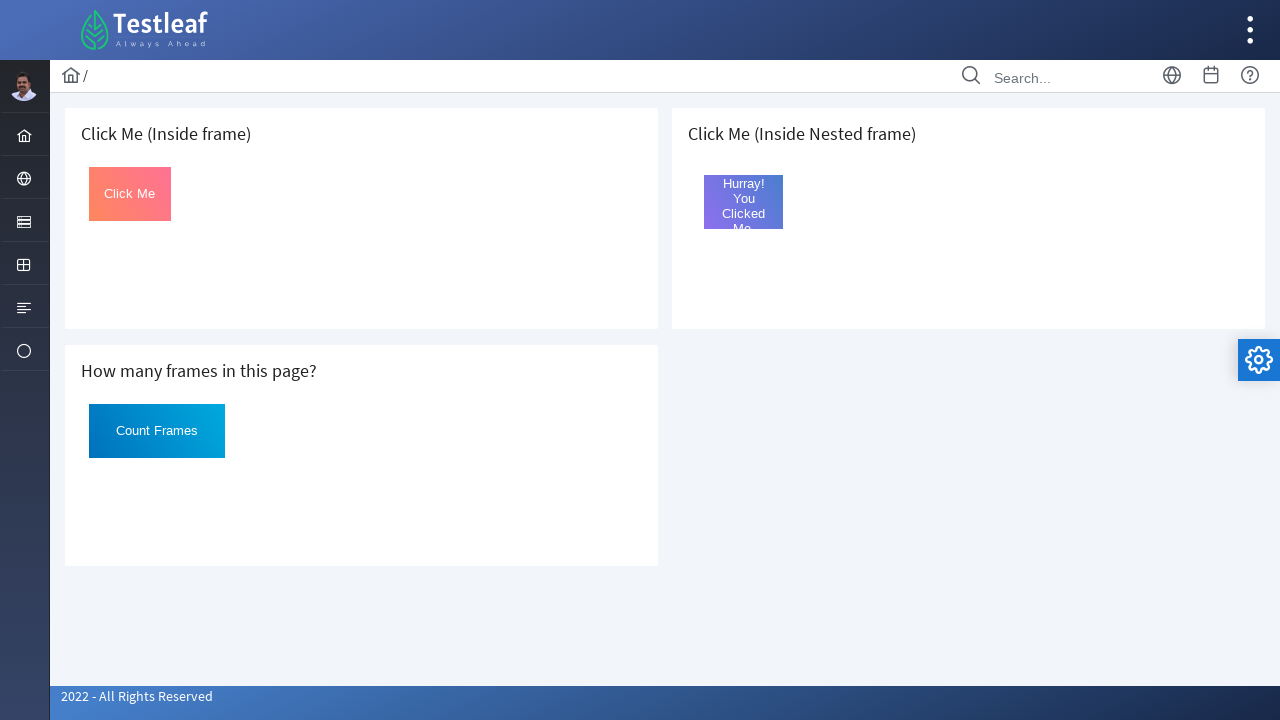

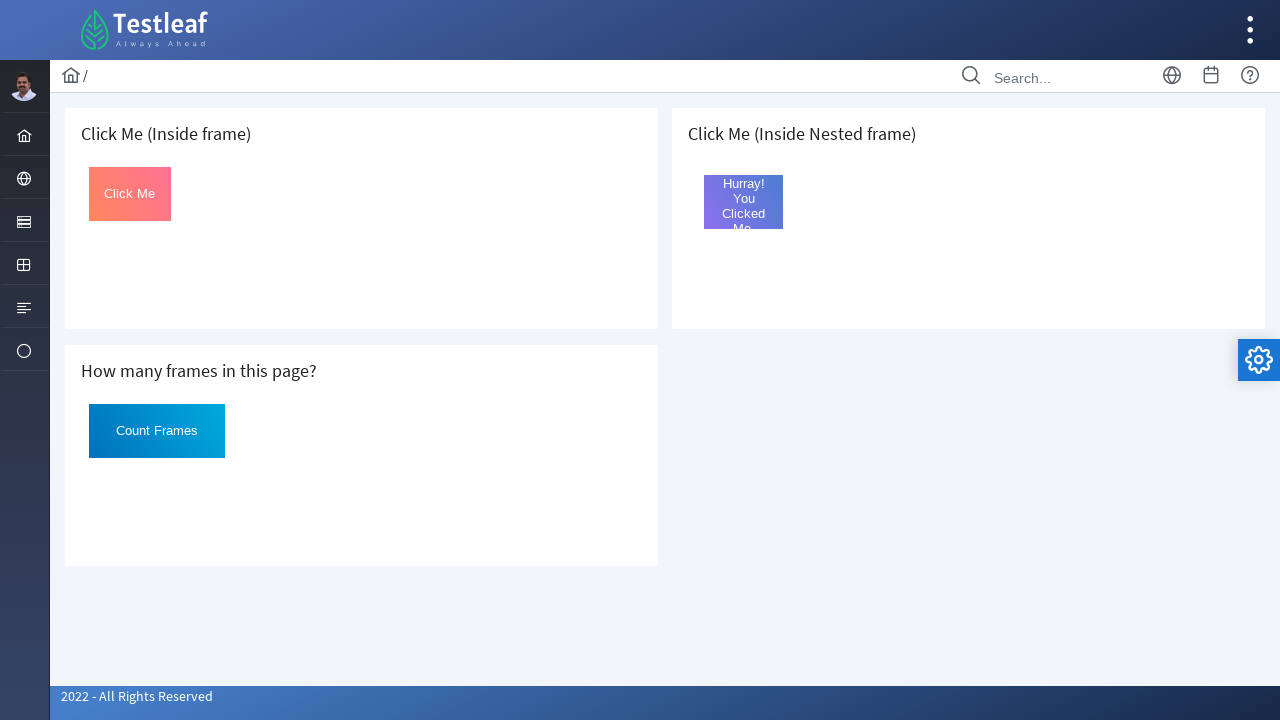